Tests the TodoMVC application by adding a todo item with a user name and verifying it appears in the list. The original script fetched the name from an API, but we use a generated name instead.

Starting URL: https://demo.playwright.dev/todomvc

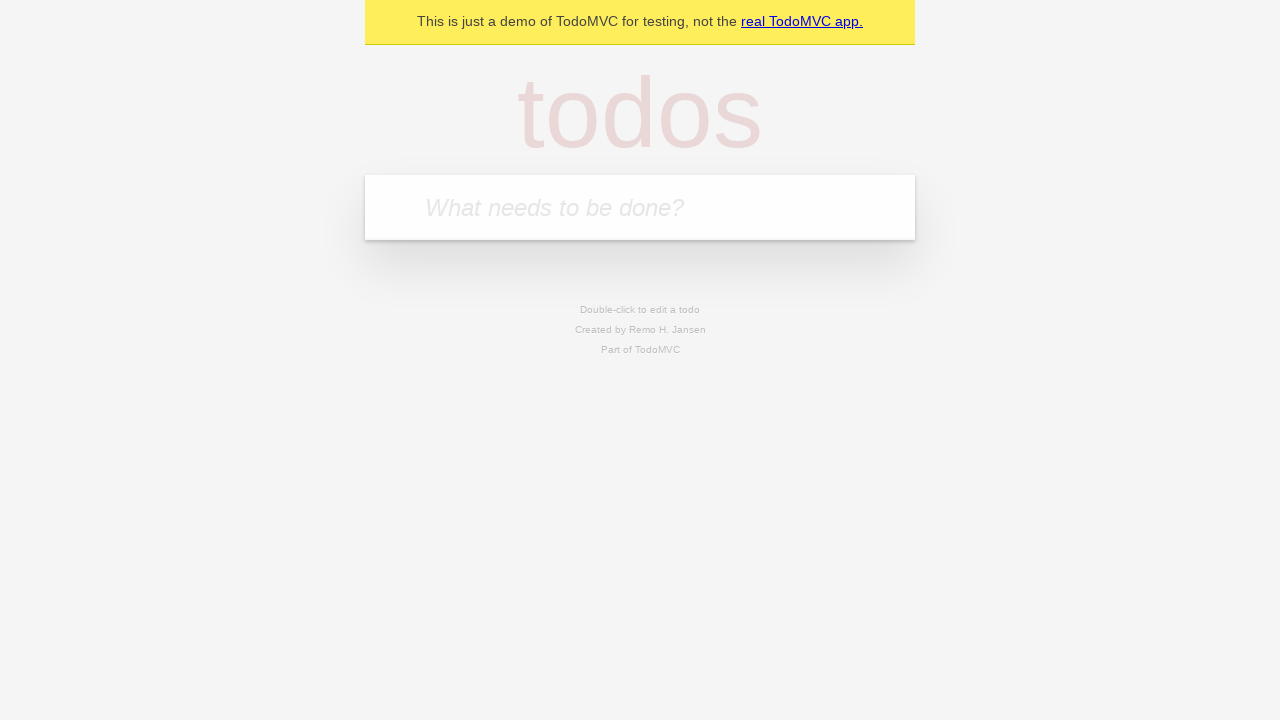

Filled todo input field with name 'Leanne Graham' on internal:attr=[placeholder="What needs to be done?"i]
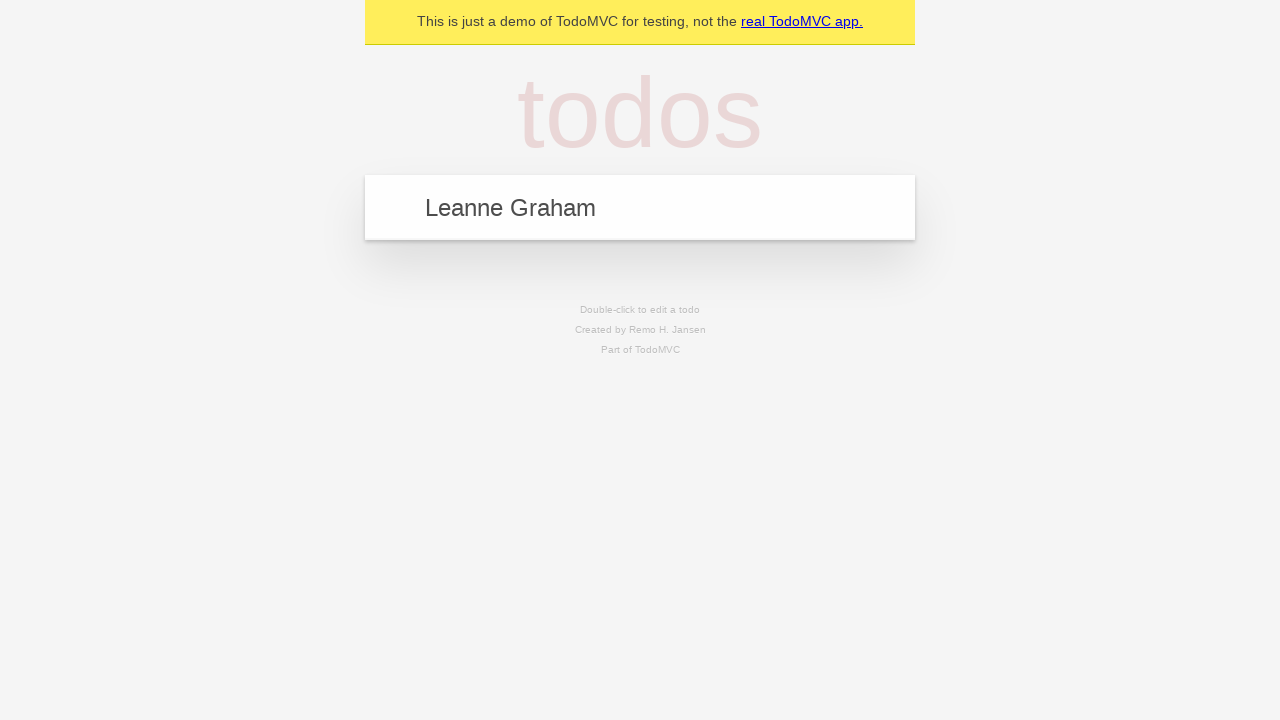

Pressed Enter to add the todo item
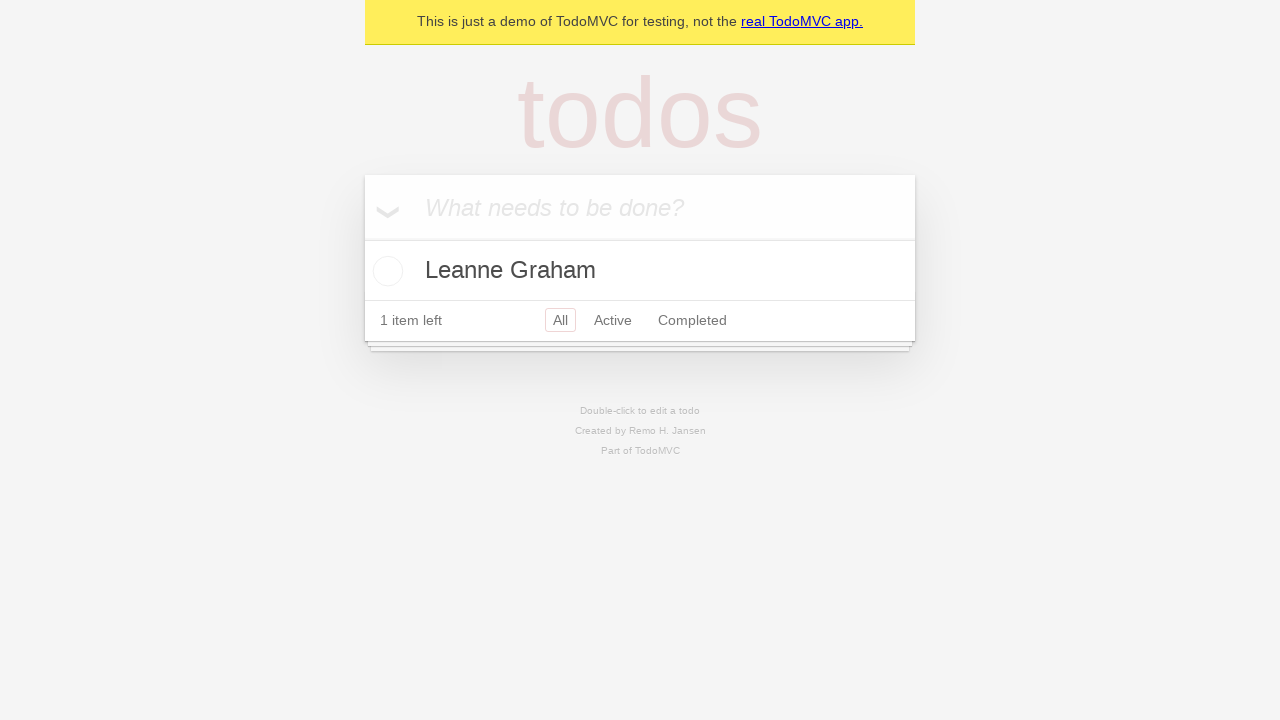

Verified todo item 'Leanne Graham' appears in the list
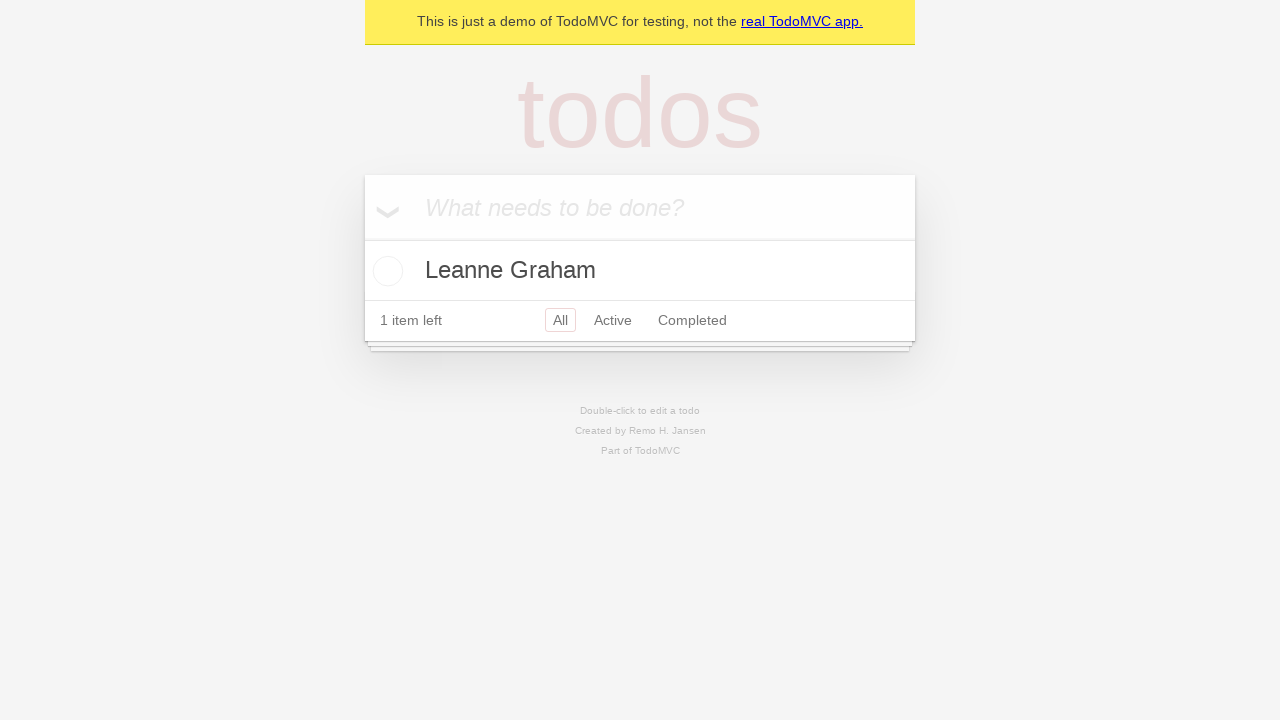

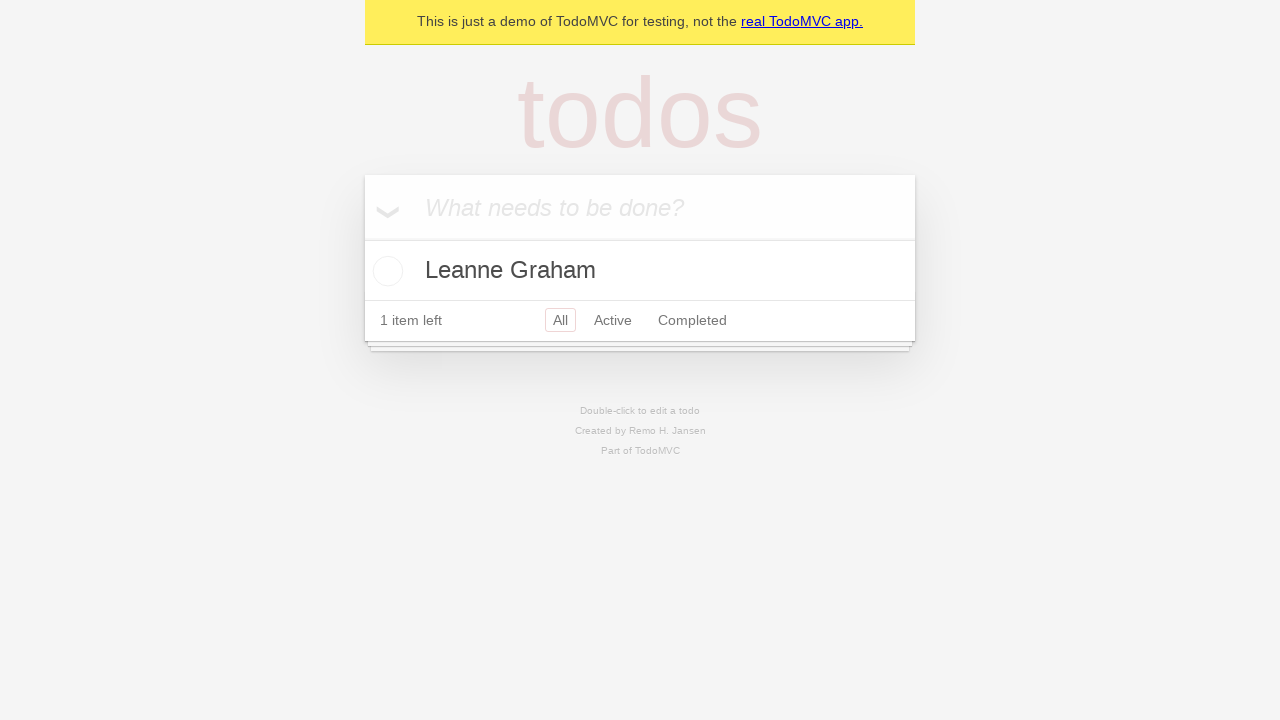